Tests registration form submission by filling in first name, last name, and email fields, then verifying successful registration message

Starting URL: http://suninjuly.github.io/registration1.html

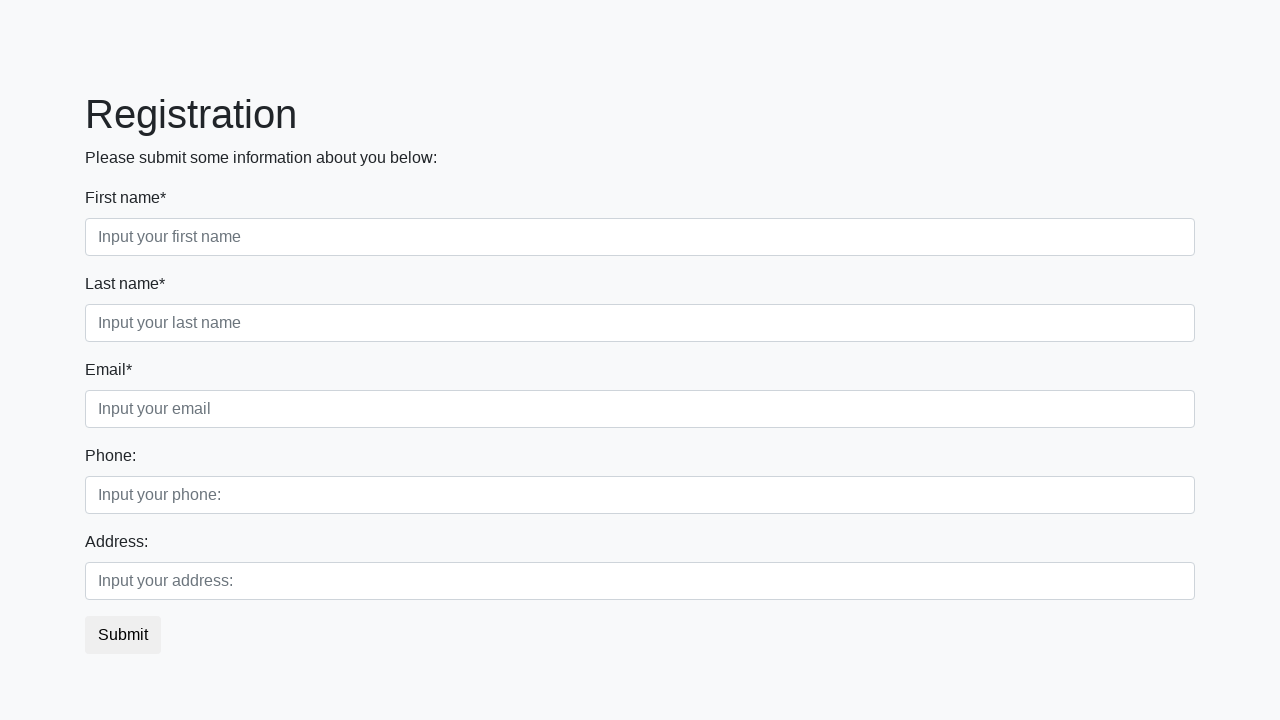

Filled first name field with 'Conor' on [placeholder="Input your first name"]
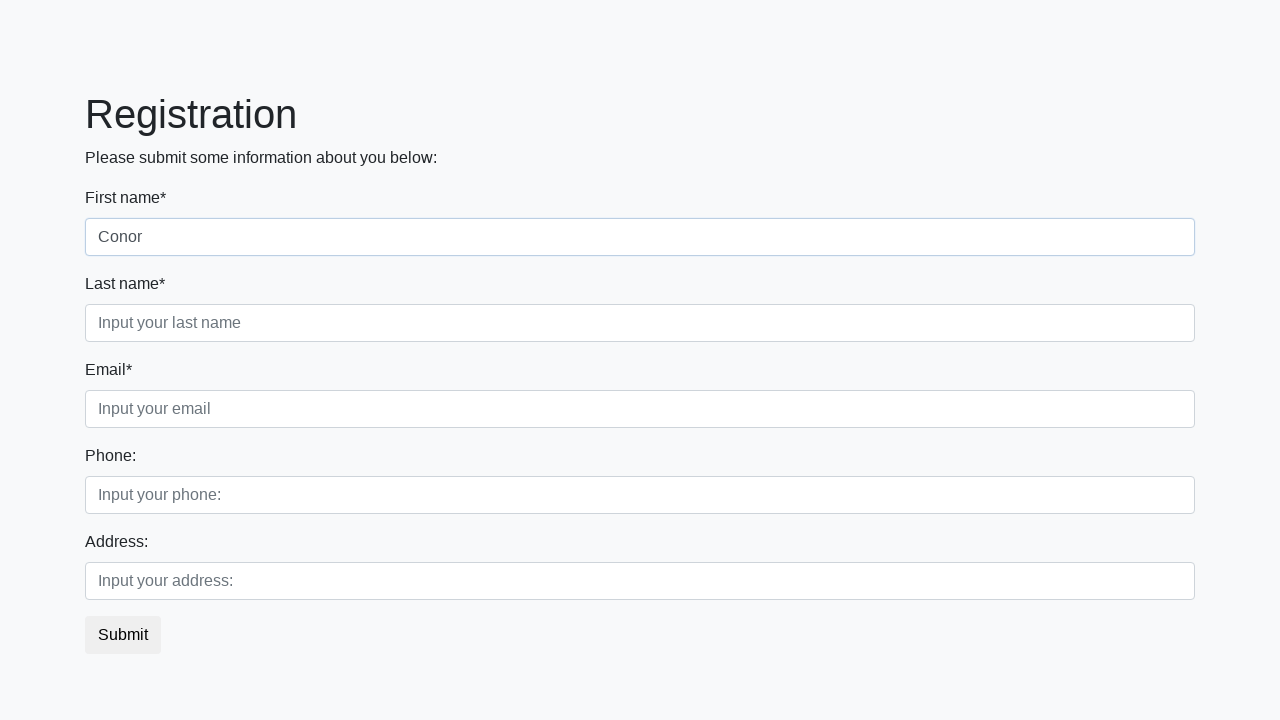

Filled last name field with 'McGregor' on .form-control.second
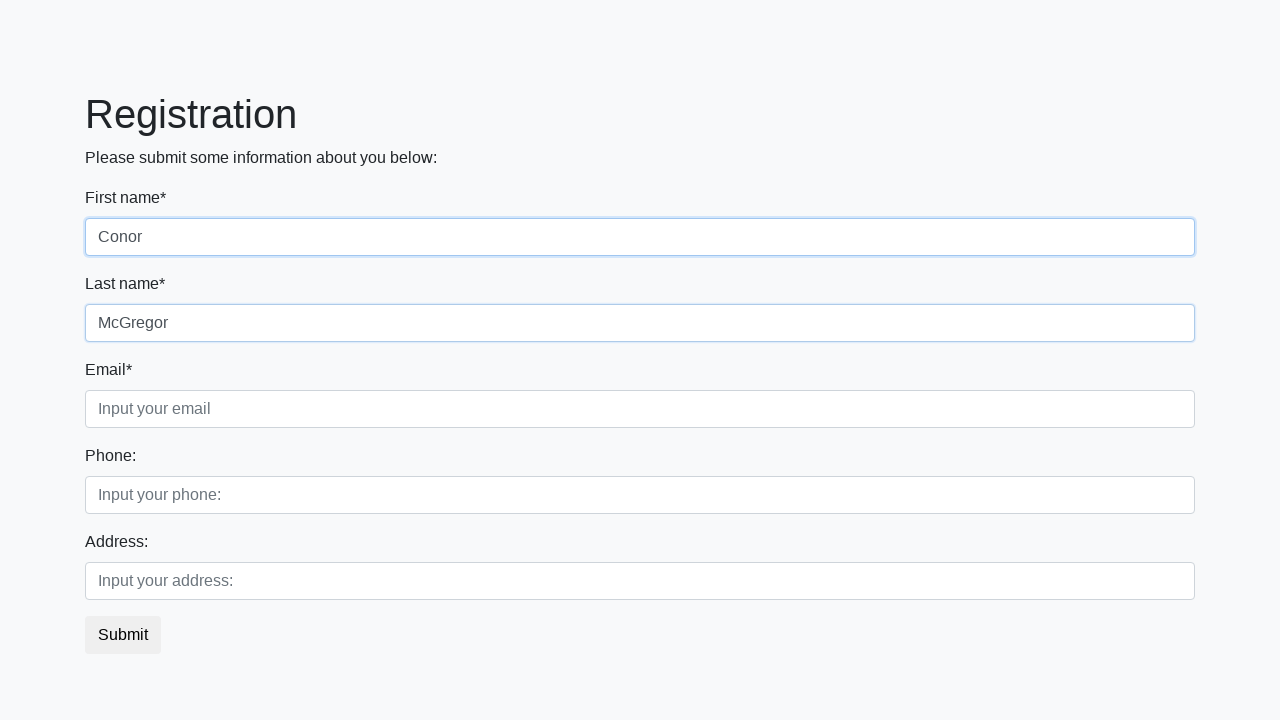

Filled email field with 'mcgregor@gmail.com' on .form-control.third
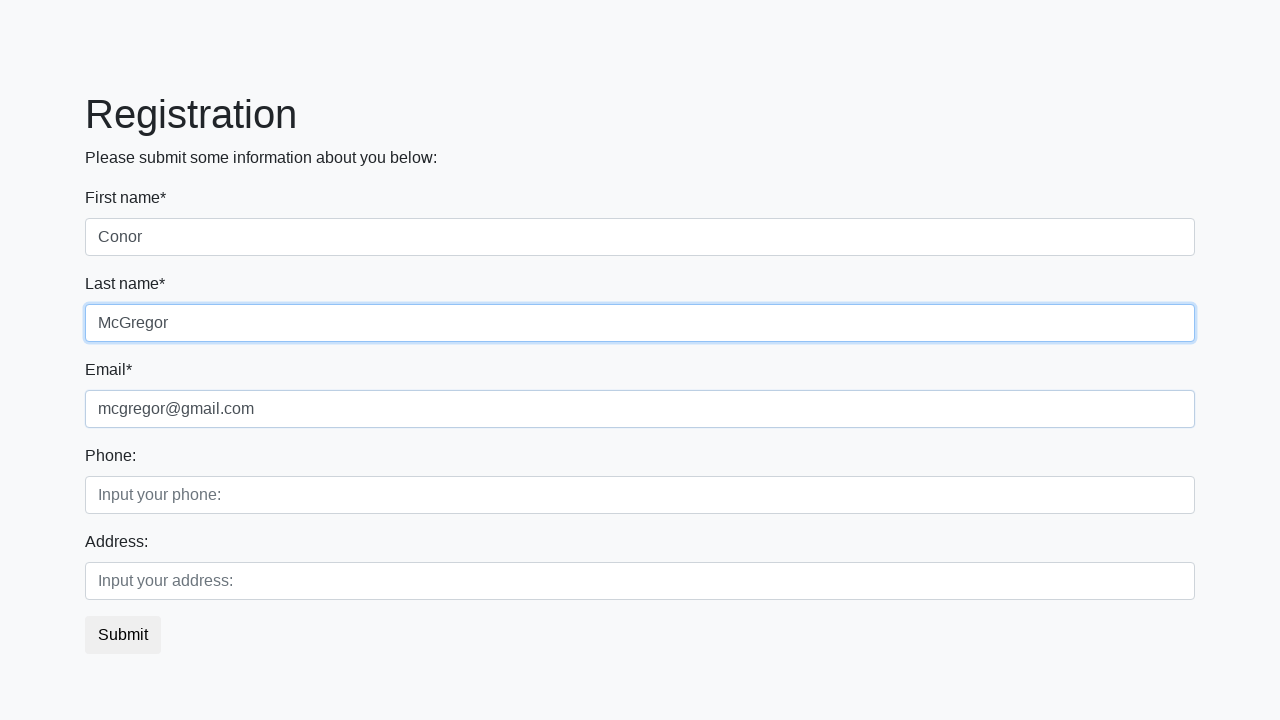

Clicked submit button to register at (123, 635) on .btn.btn-default
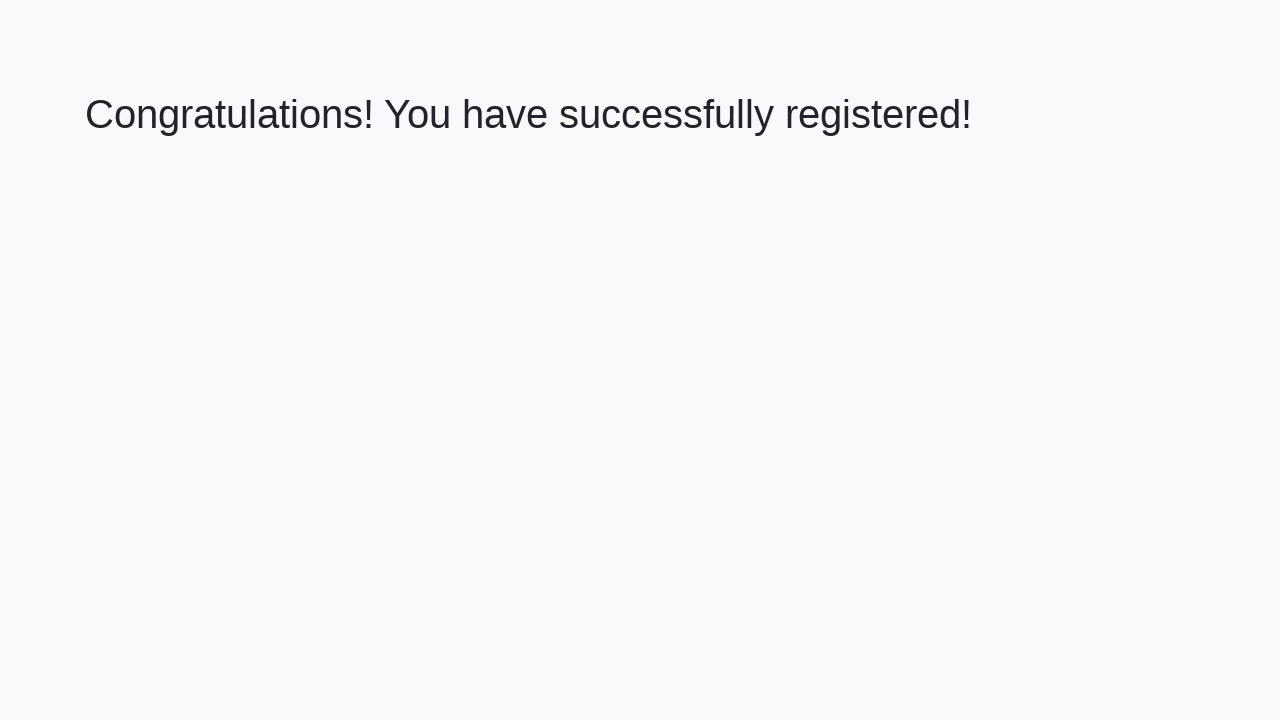

Verified successful registration message appeared
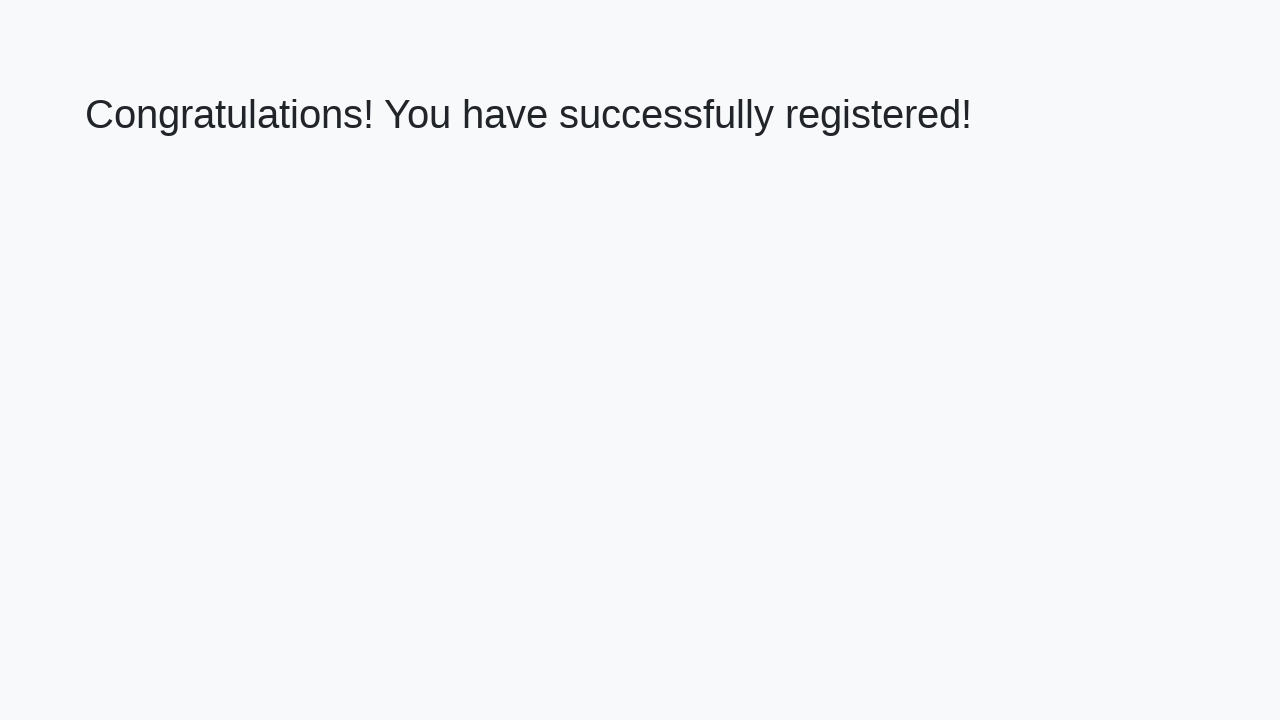

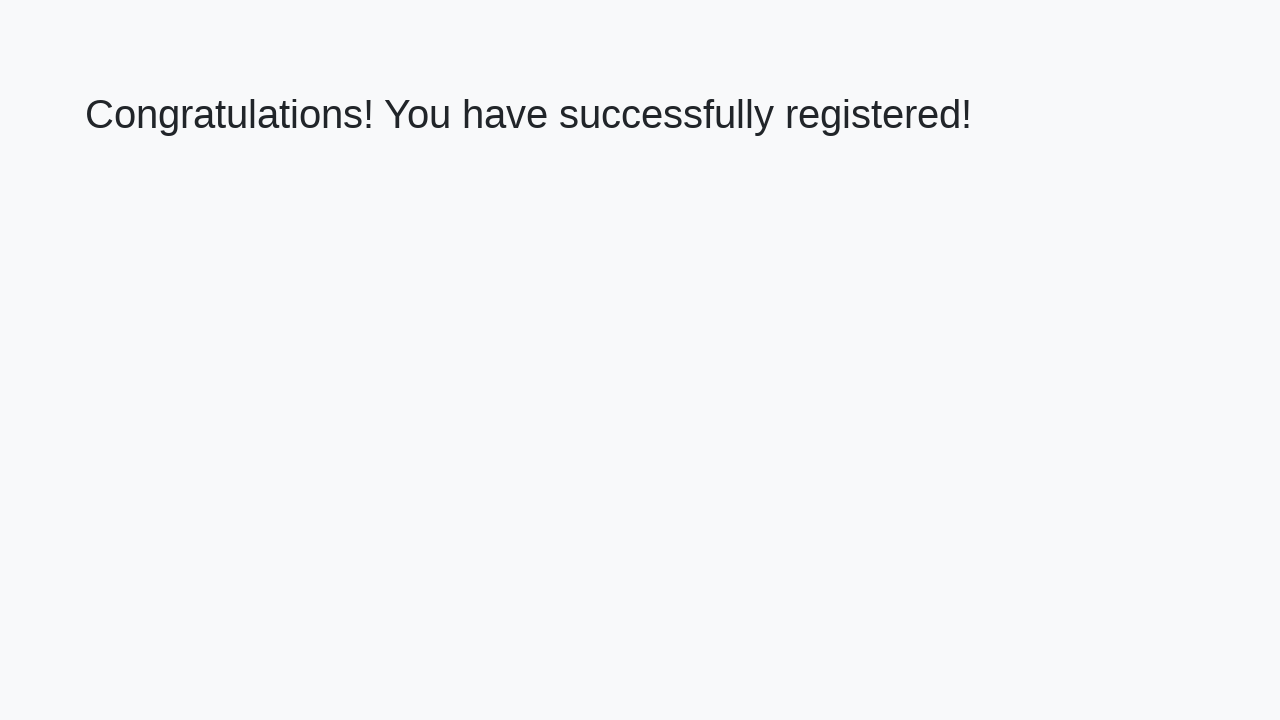